Tests handling JavaScript prompt dialog by clicking a link to trigger a prompt, entering text, and accepting it

Starting URL: https://www.selenium.dev/documentation/webdriver/js_alerts_prompts_and_confirmations/

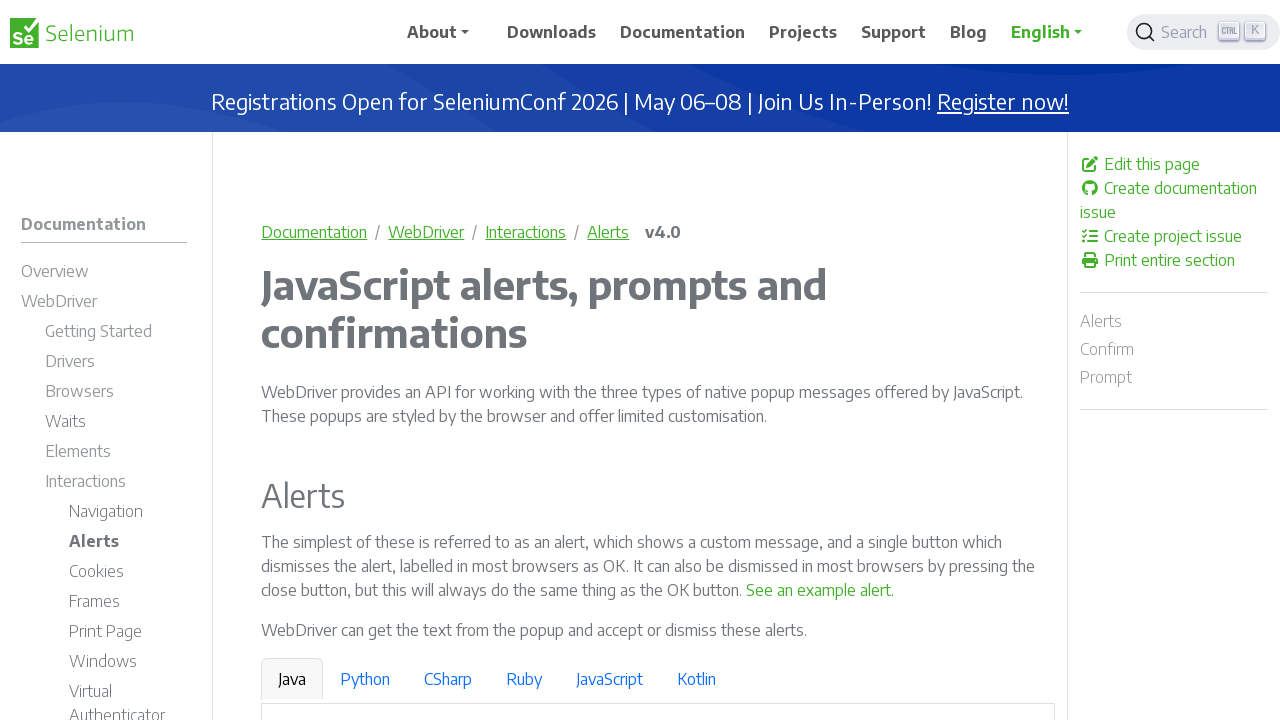

Registered dialog handler to accept prompts with 'Selenium' text
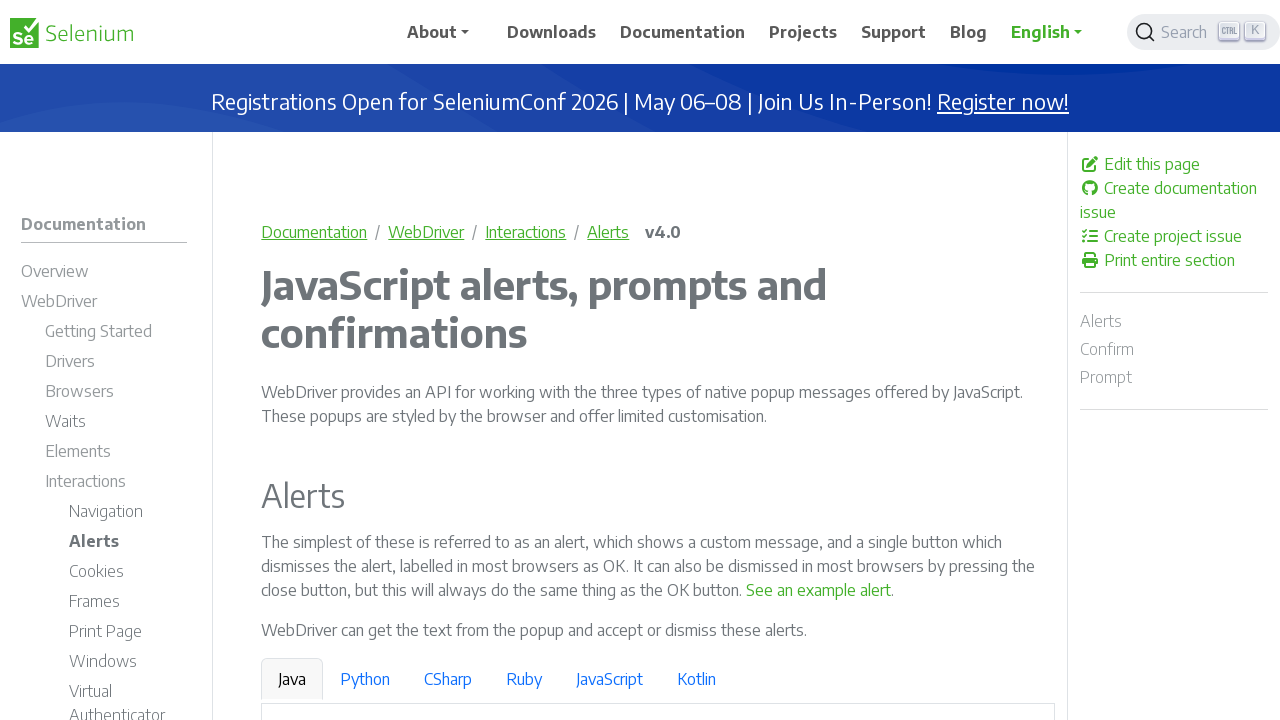

Clicked link to trigger JavaScript prompt dialog at (627, 360) on a:has-text('See a sample prompt')
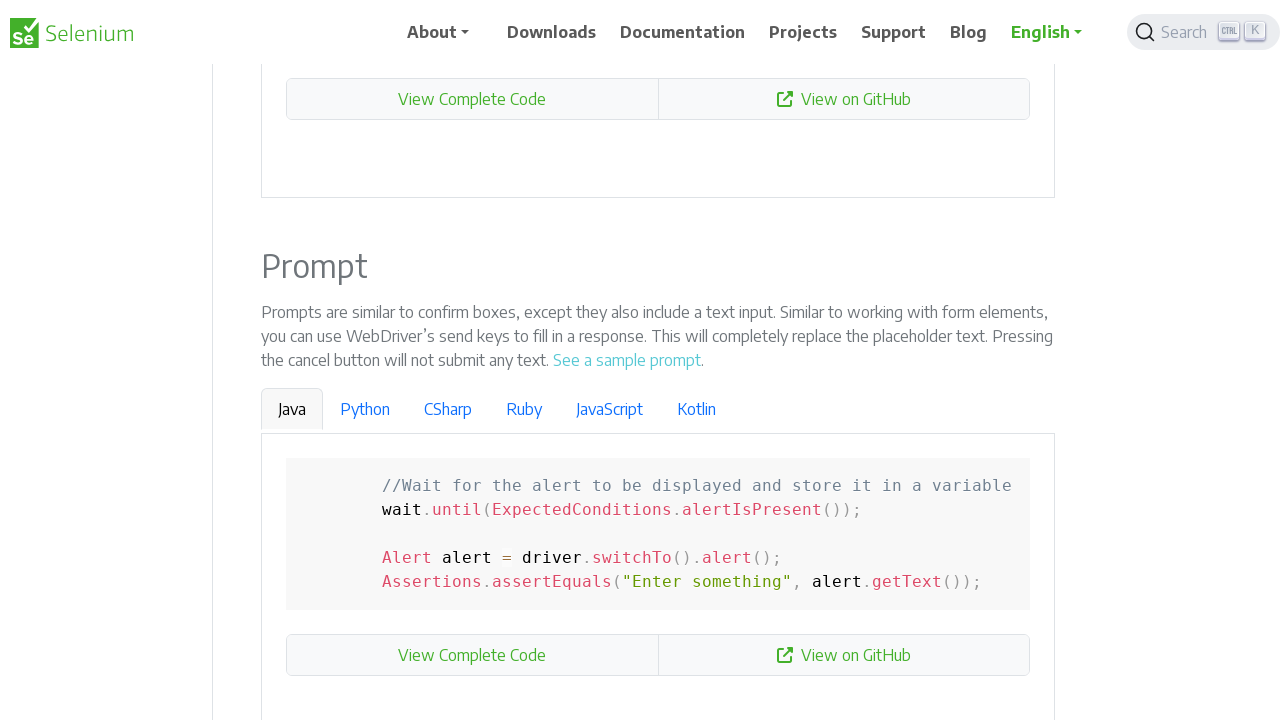

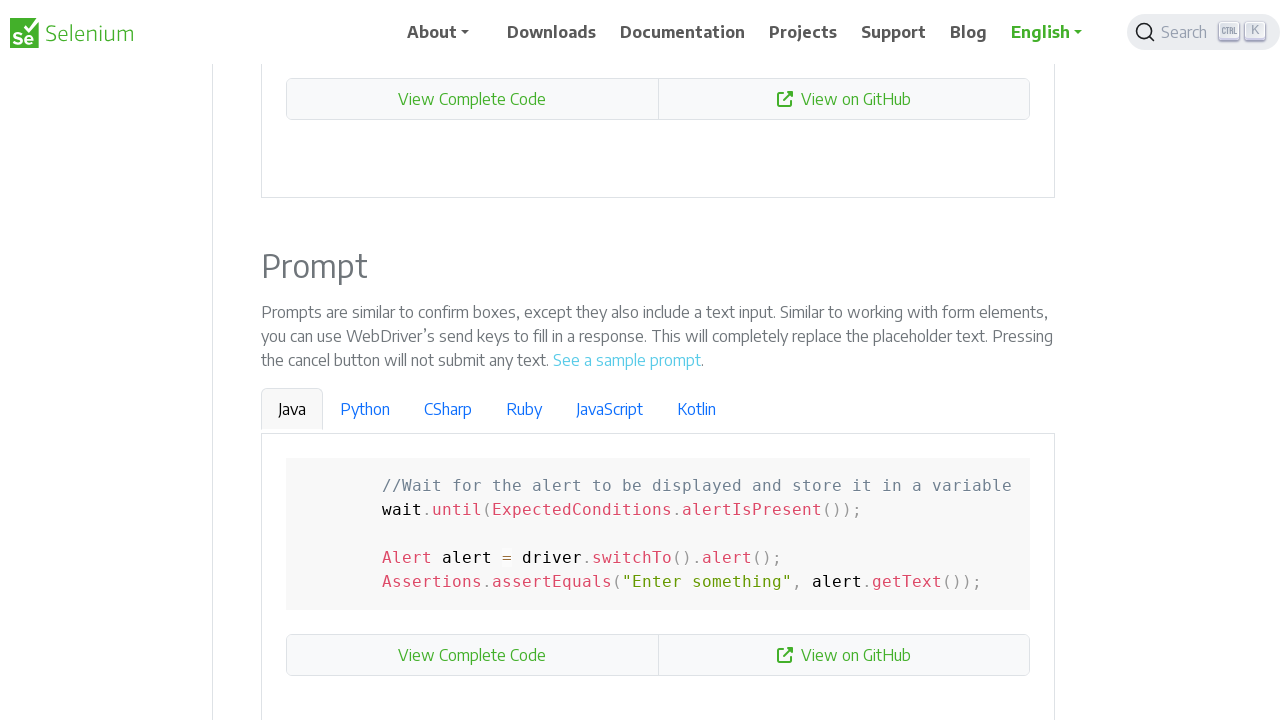